Opens the dropdown practice page and maximizes the browser window

Starting URL: https://rahulshettyacademy.com/dropdownsPractise/

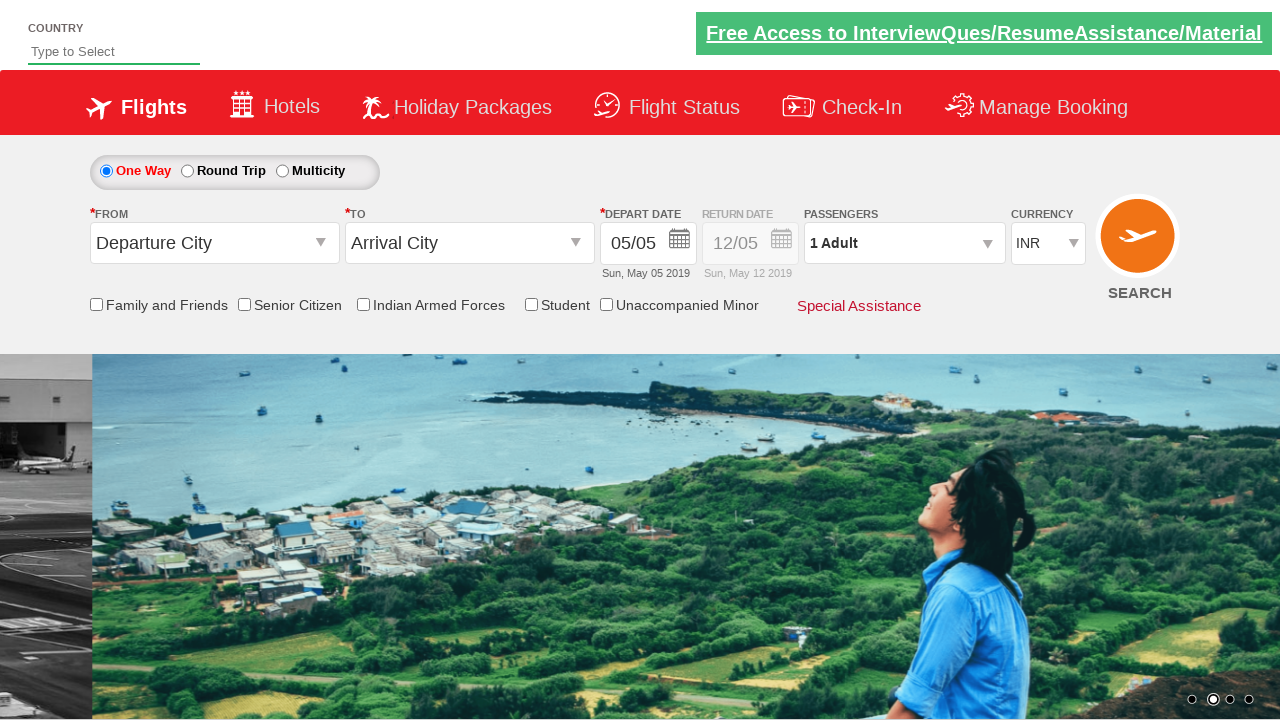

Waited for dropdown practice page to load (DOM content loaded)
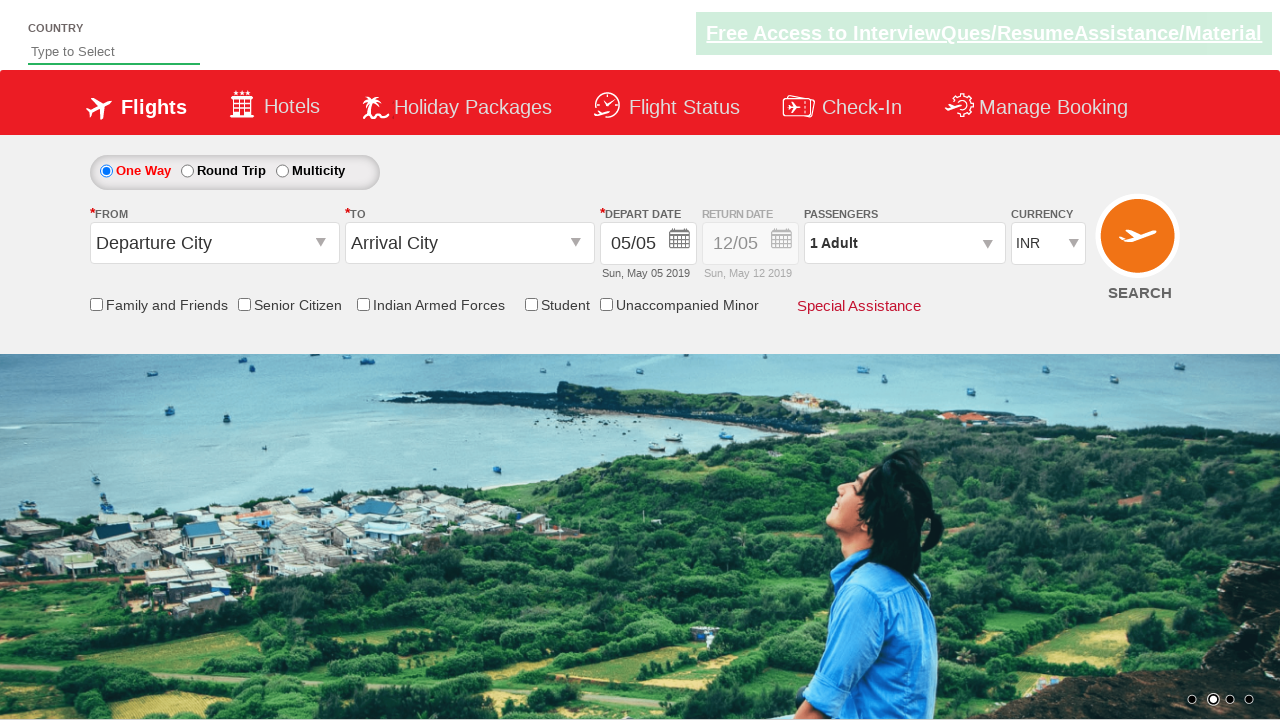

Maximized browser window to 1920x1080
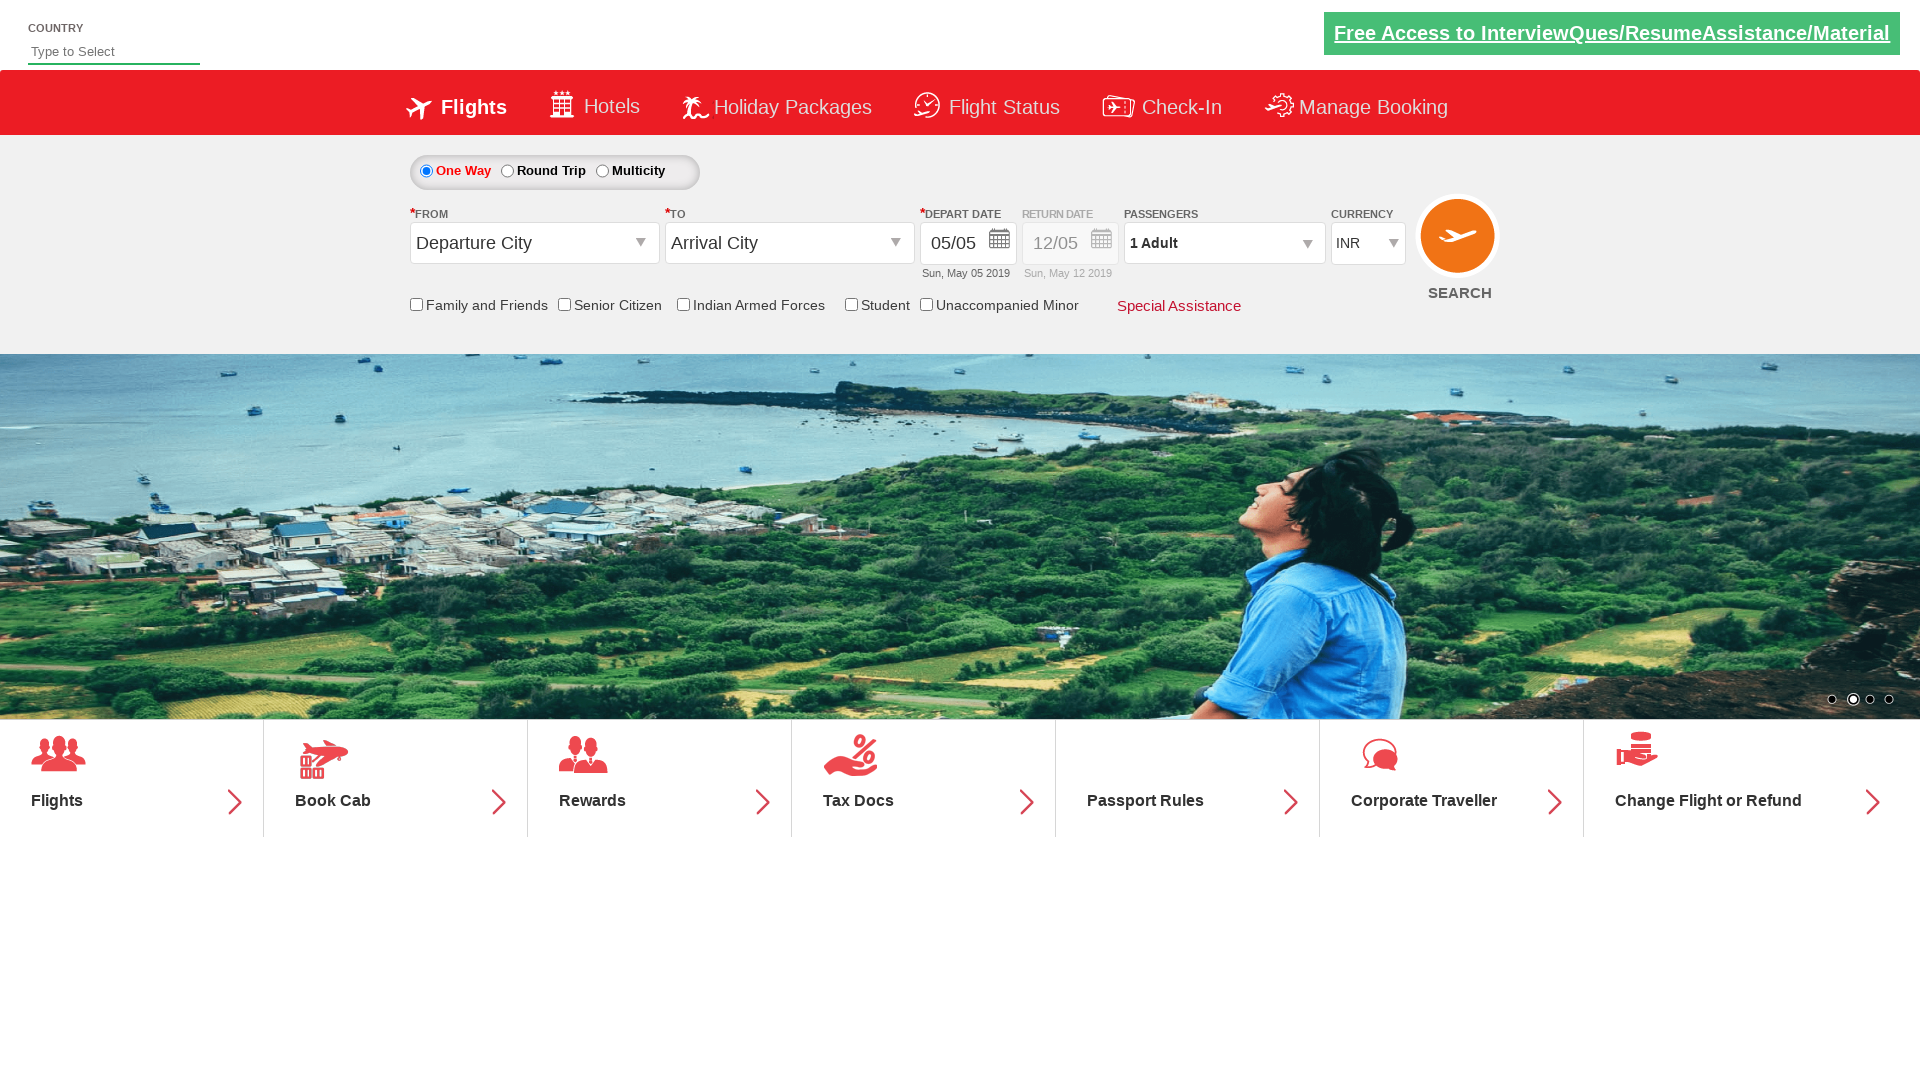

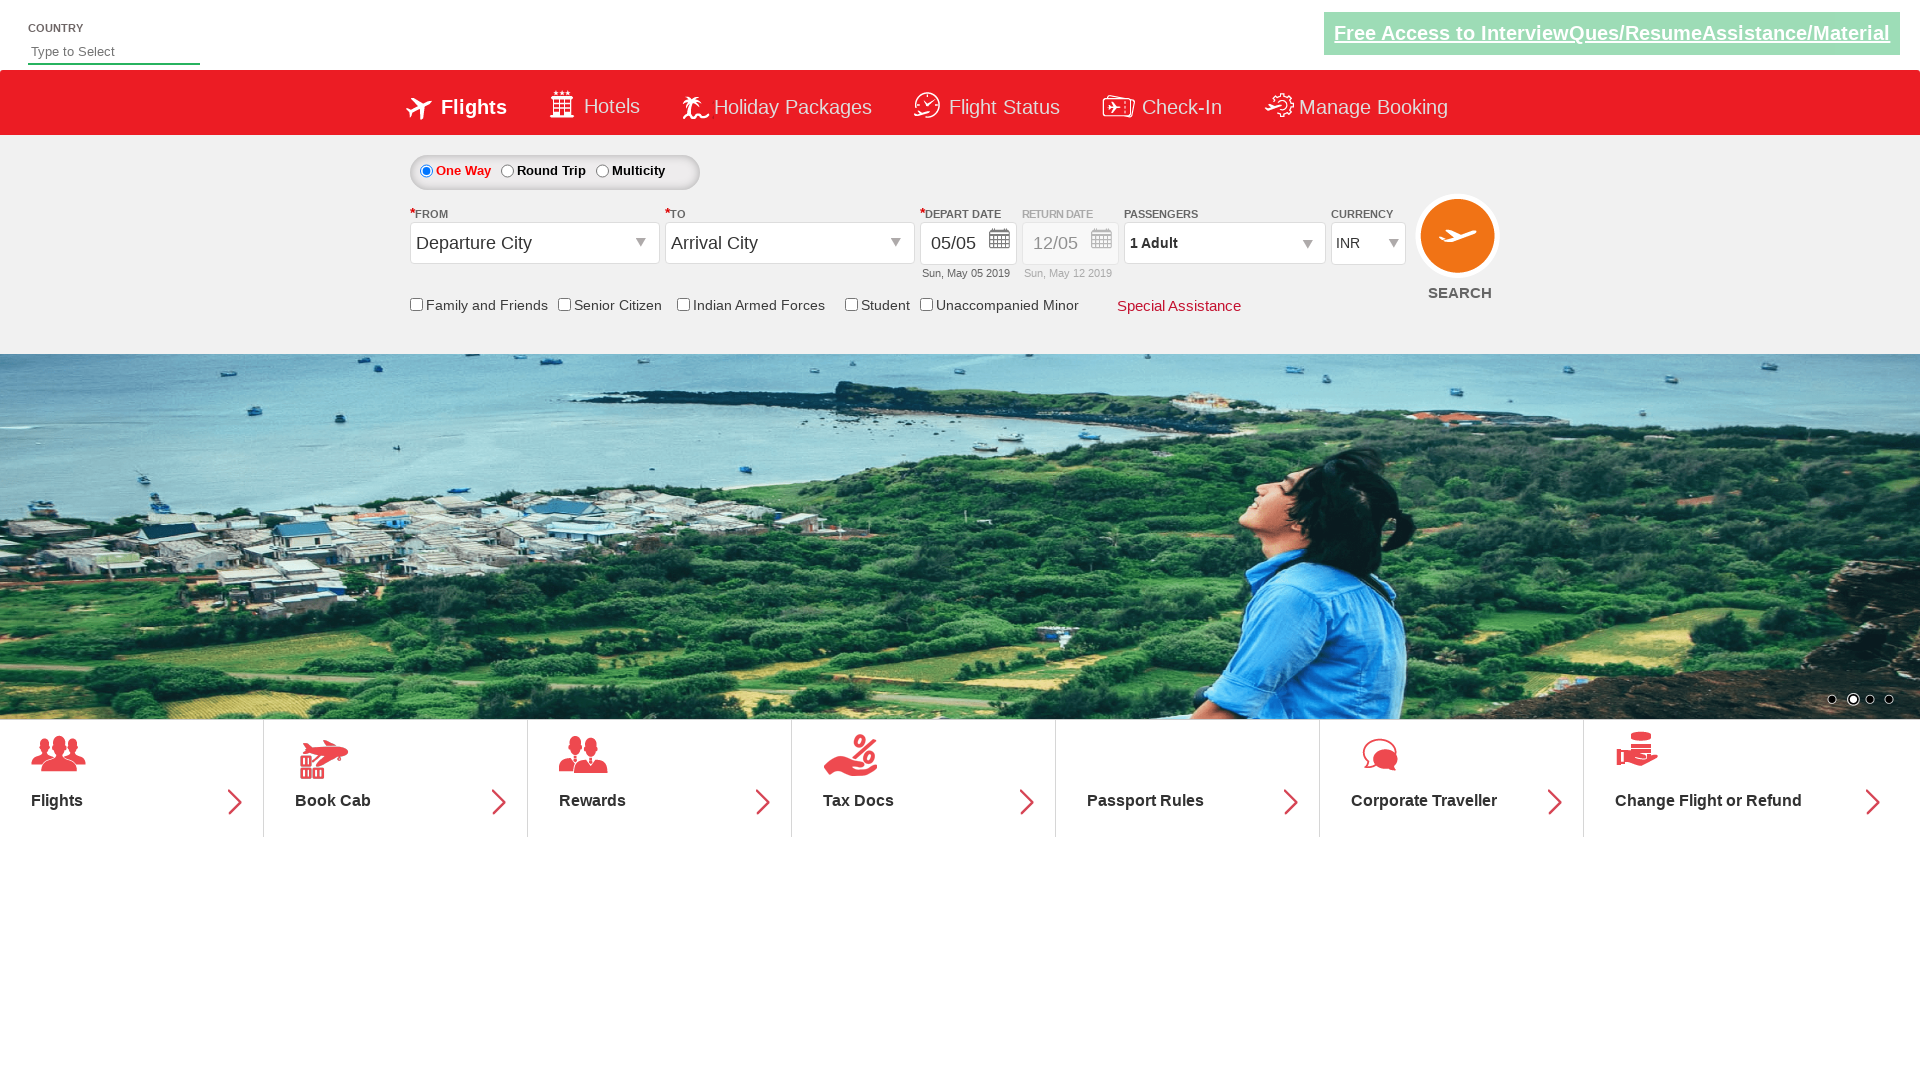